Tests form filling functionality by entering user details, using keyboard shortcuts to copy/paste address between fields, and submitting the form

Starting URL: https://demoqa.com/text-box

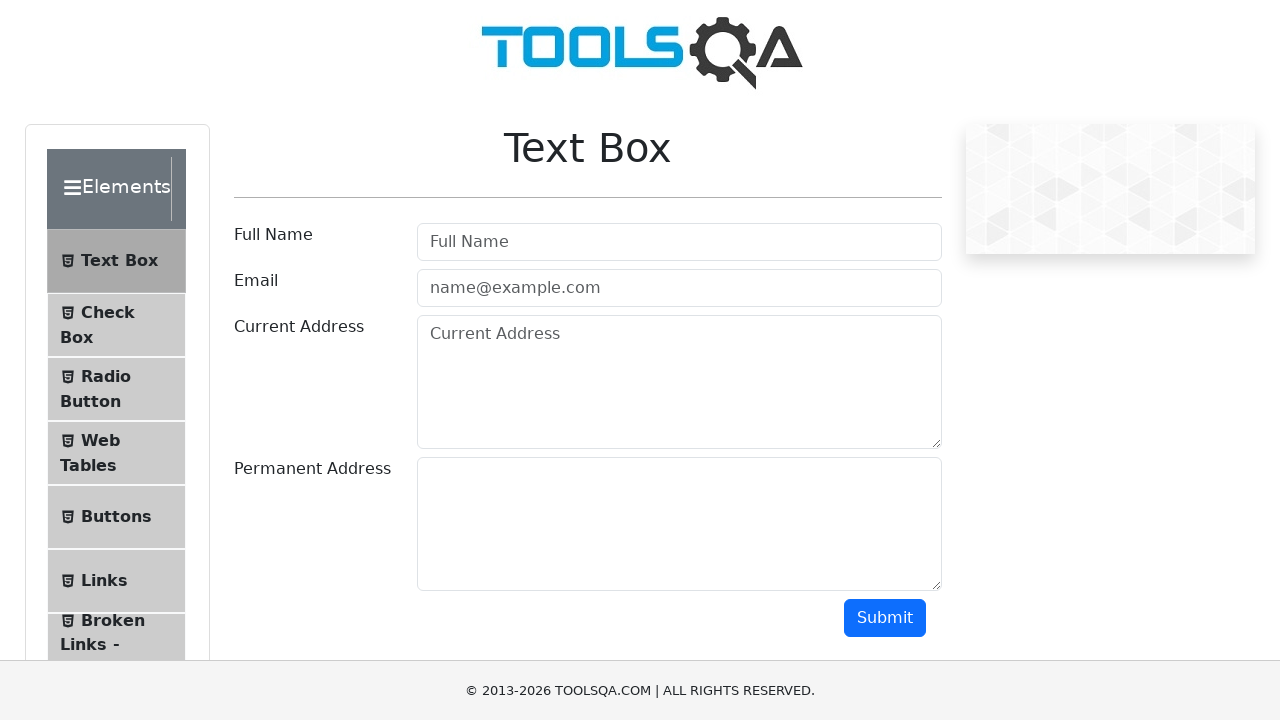

Filled username field with 'Krushna Patare' on #userName
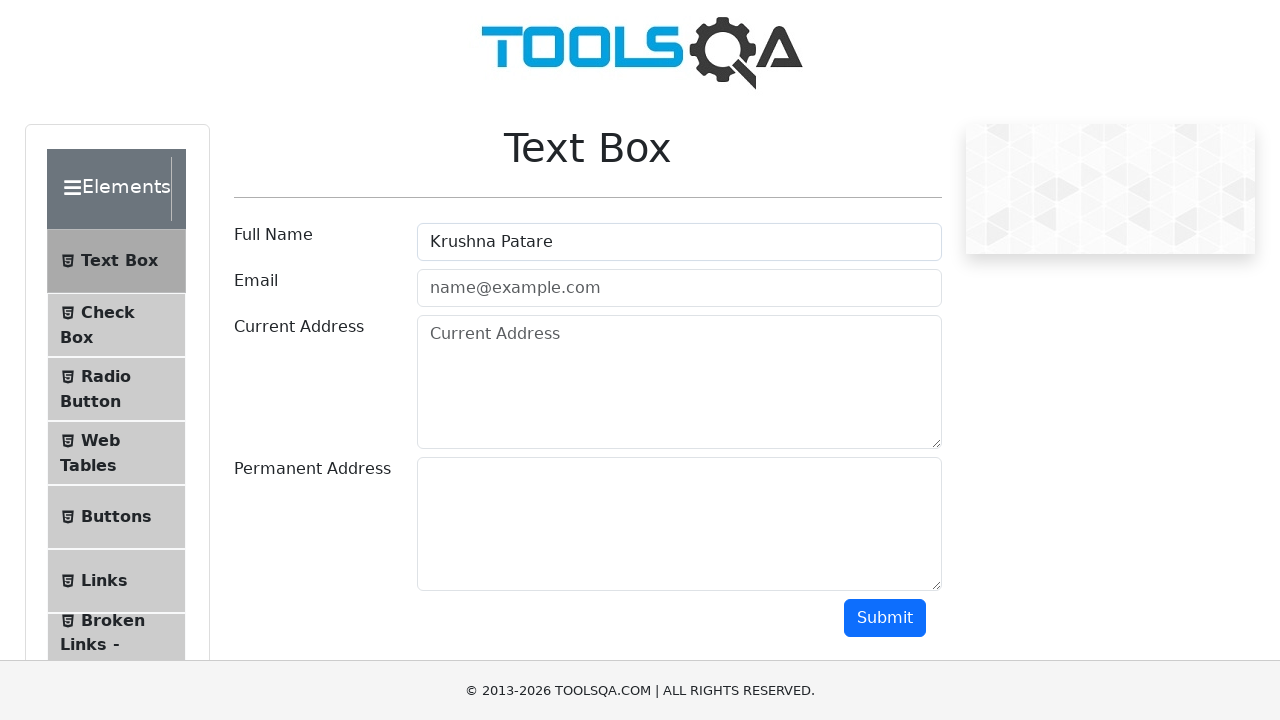

Pressed Tab to move to email field
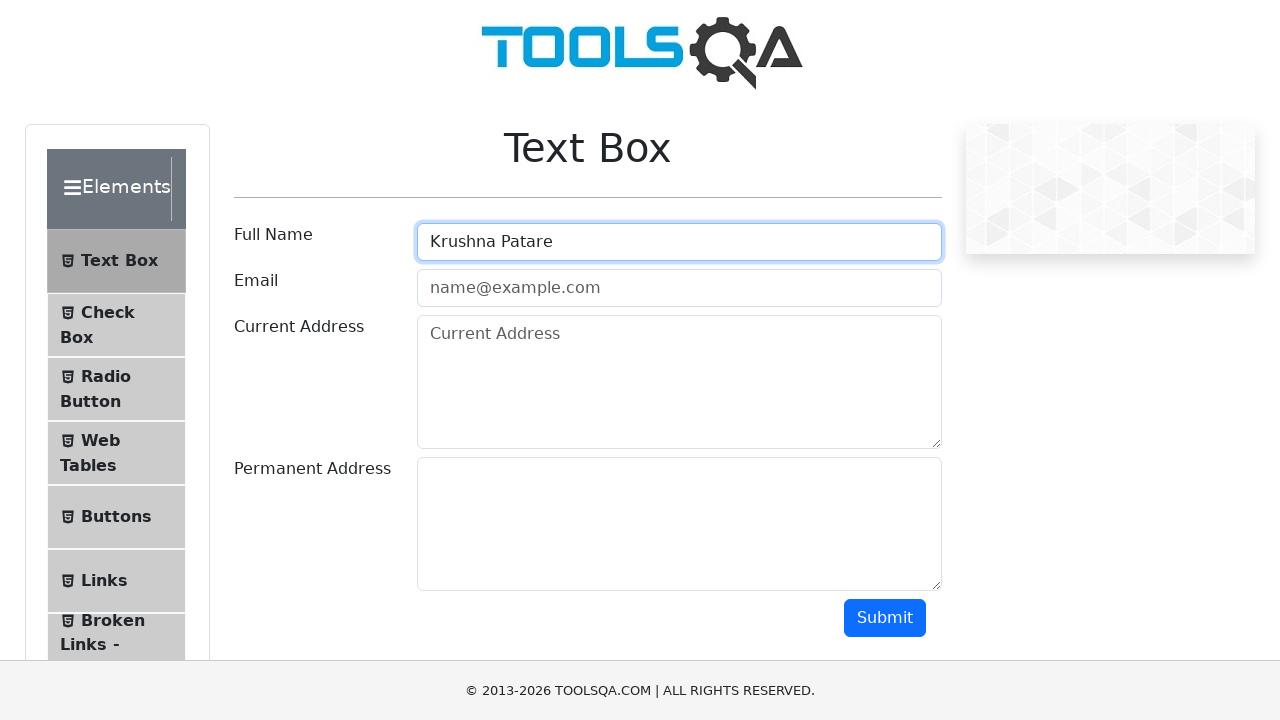

Typed email address 'krushnapatare21@gmail.com'
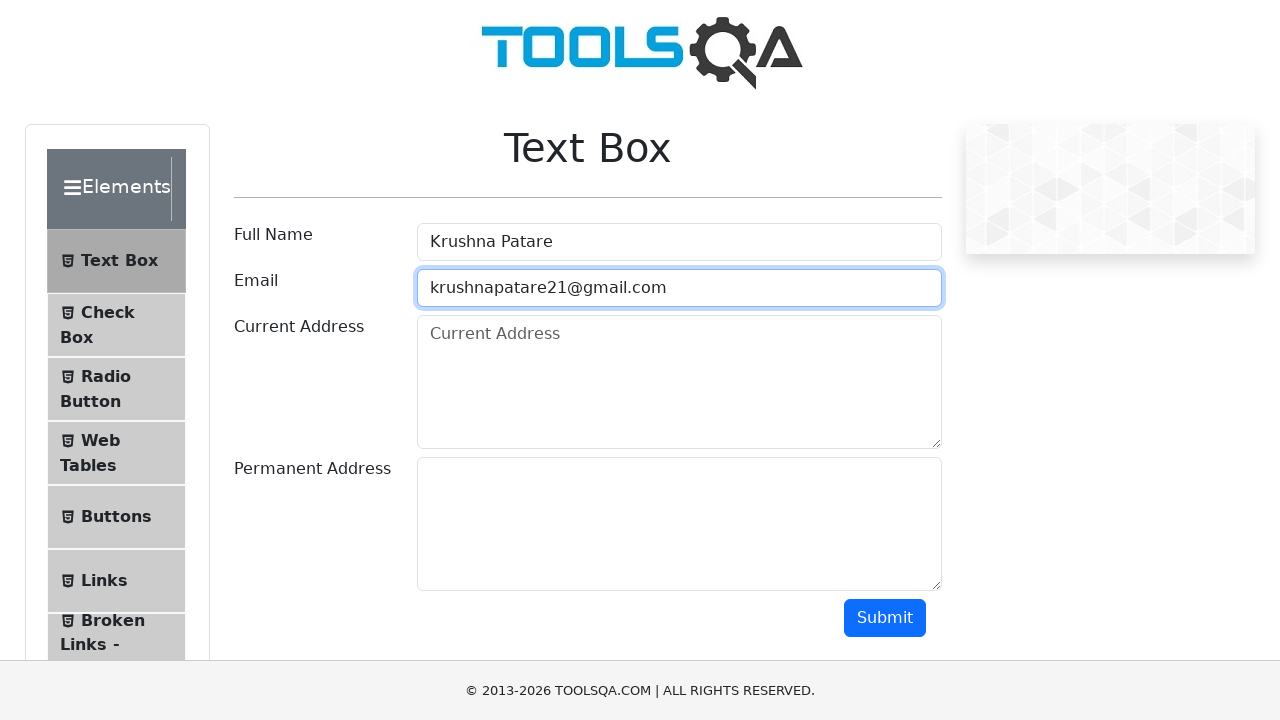

Pressed Tab to move to current address field
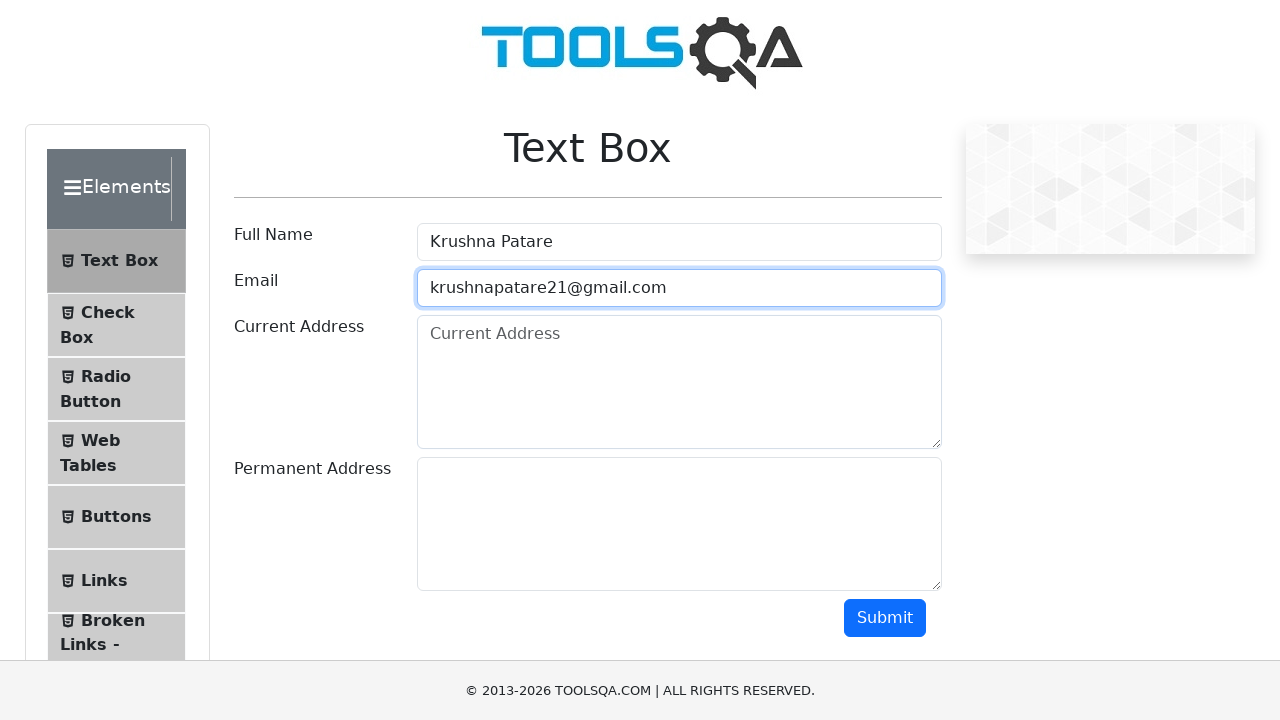

Typed current address
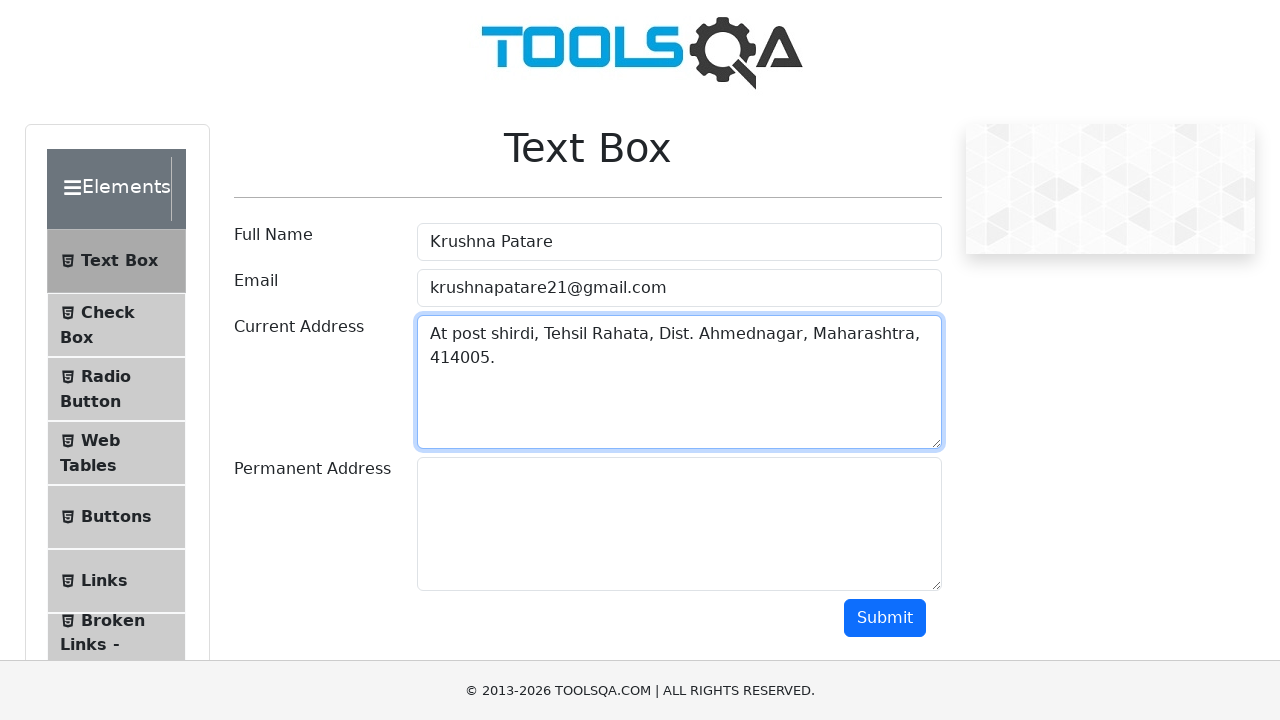

Selected all text in current address field using Ctrl+A
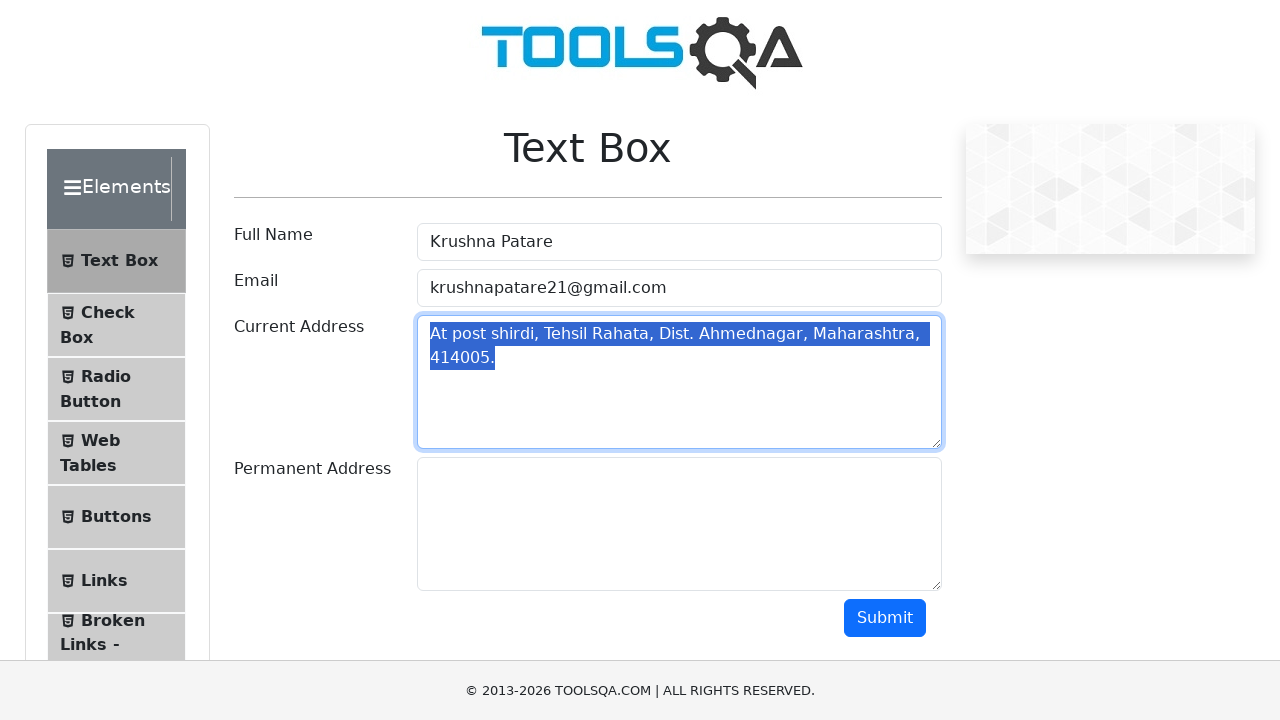

Copied selected address text using Ctrl+C
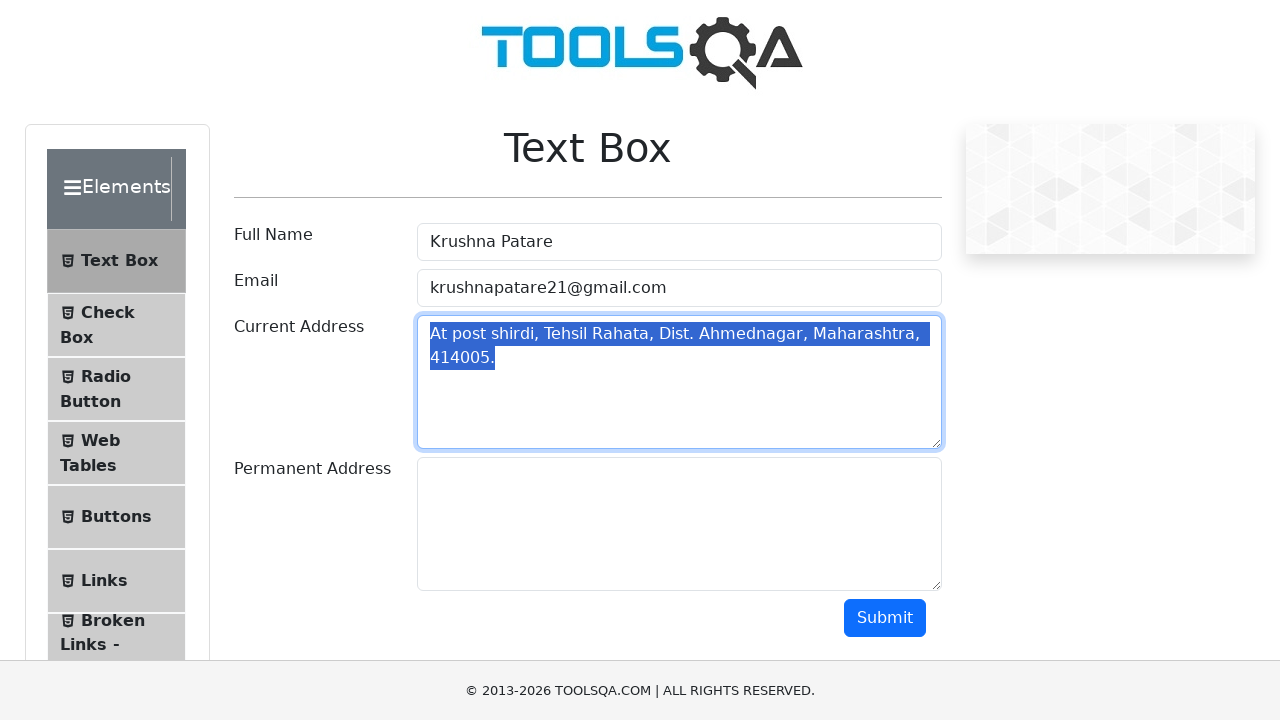

Pressed Tab to move to permanent address field
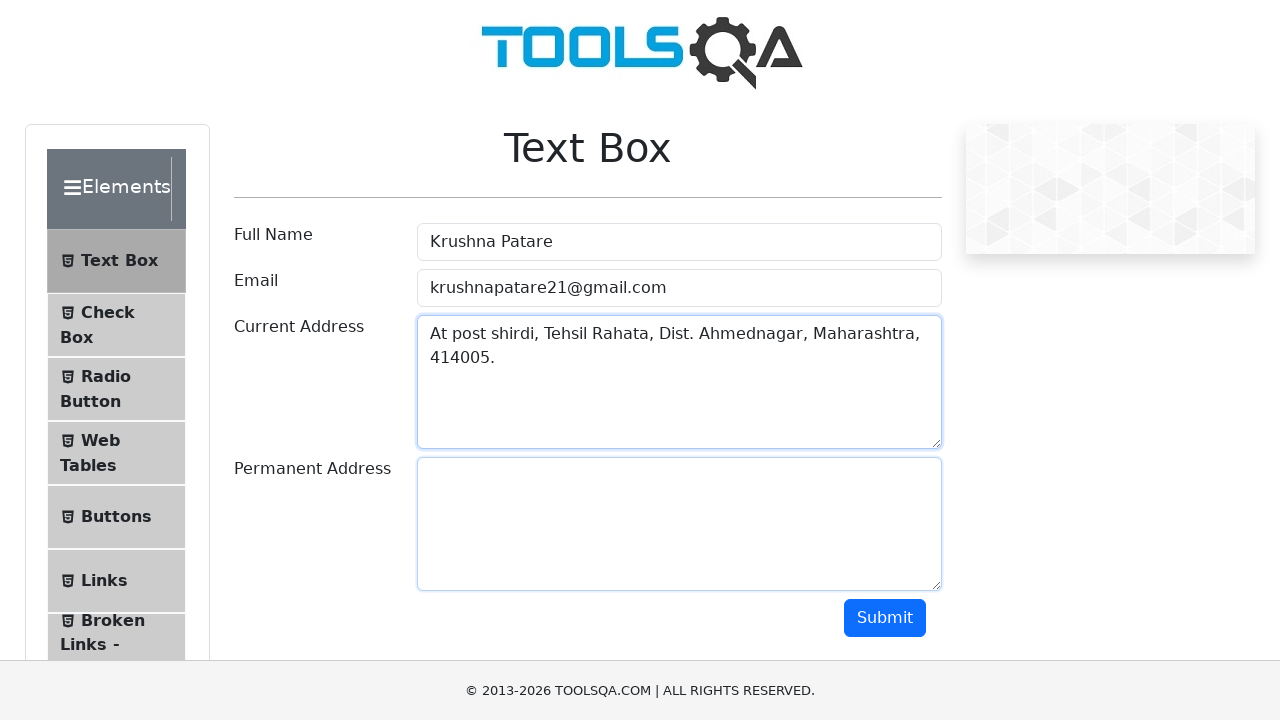

Pasted address text into permanent address field using Ctrl+V
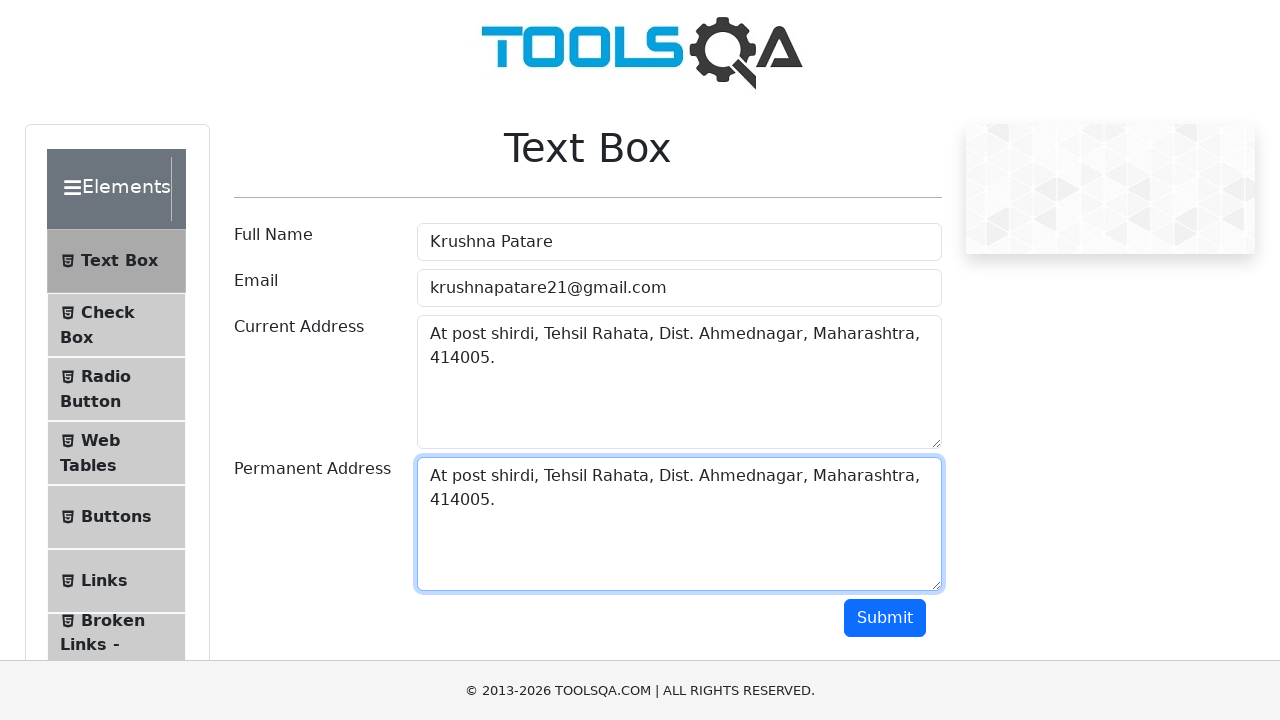

Pressed Tab to move to submit button
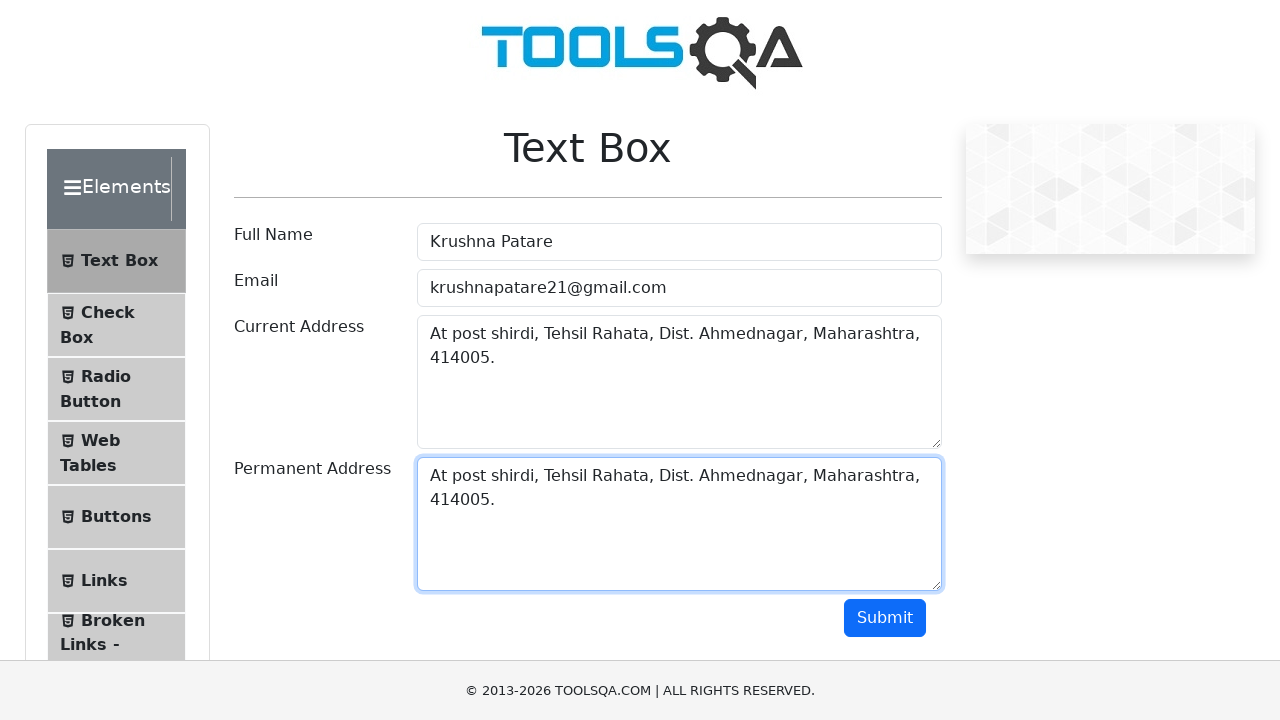

Pressed Enter to submit the form
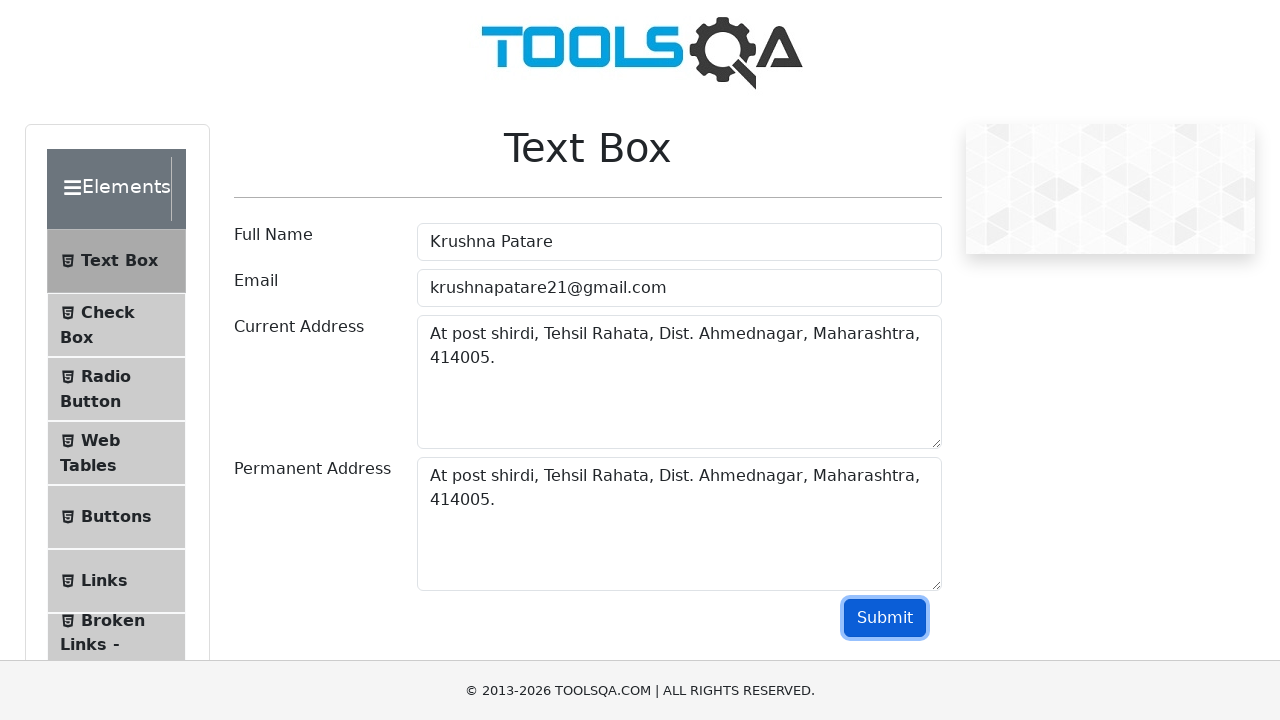

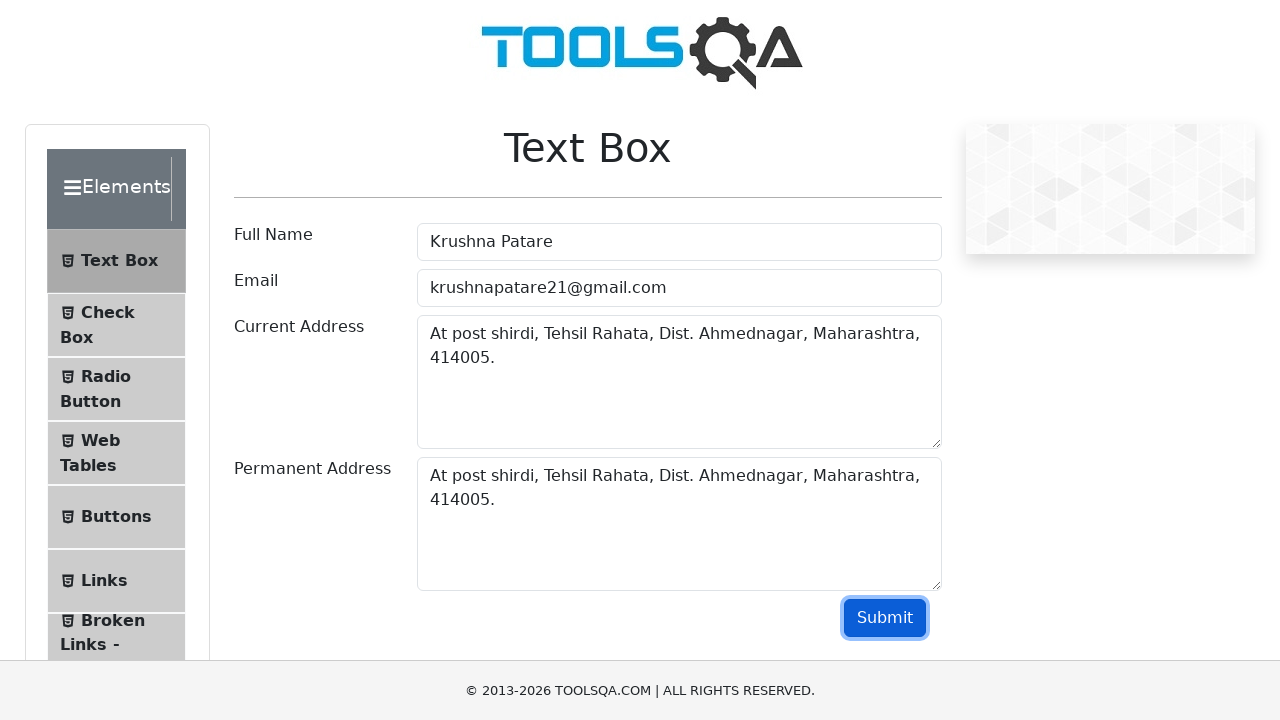